Tests dropdown selection functionality by selecting options using different methods (index, value, and visible text)

Starting URL: https://www.letskodeit.com/practice

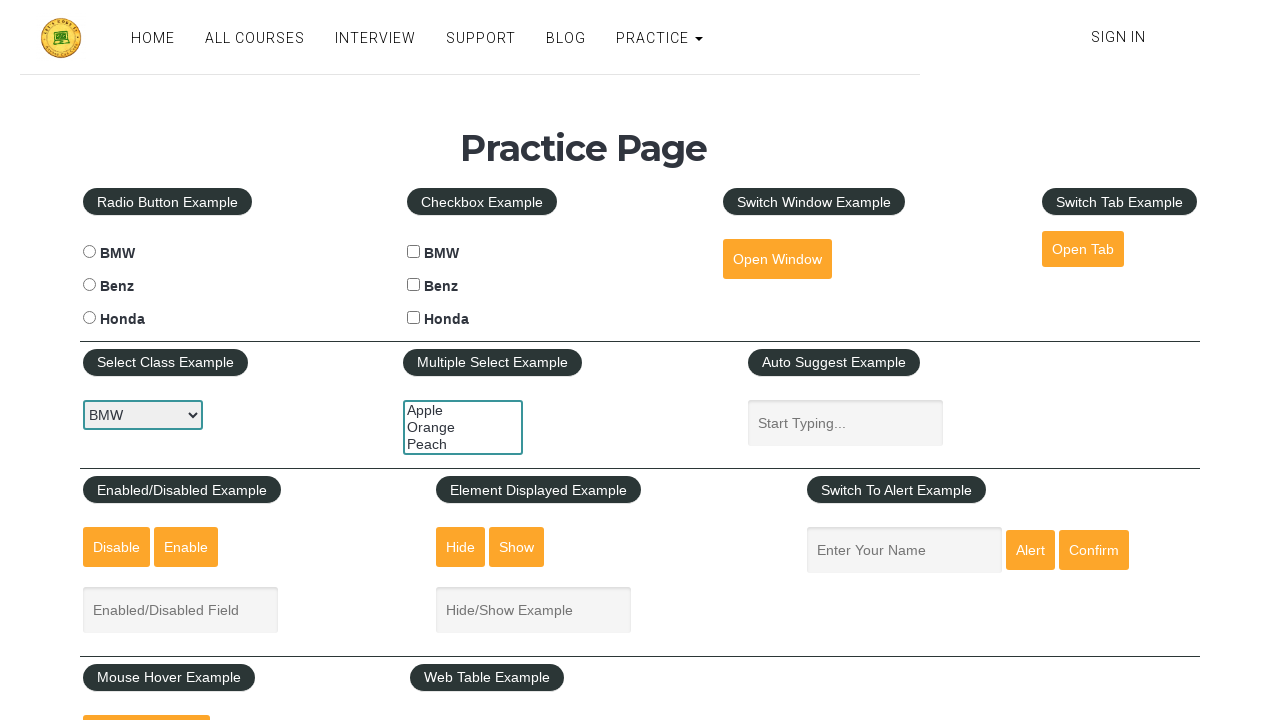

Selected dropdown option by index 2 (3rd option) on #carselect
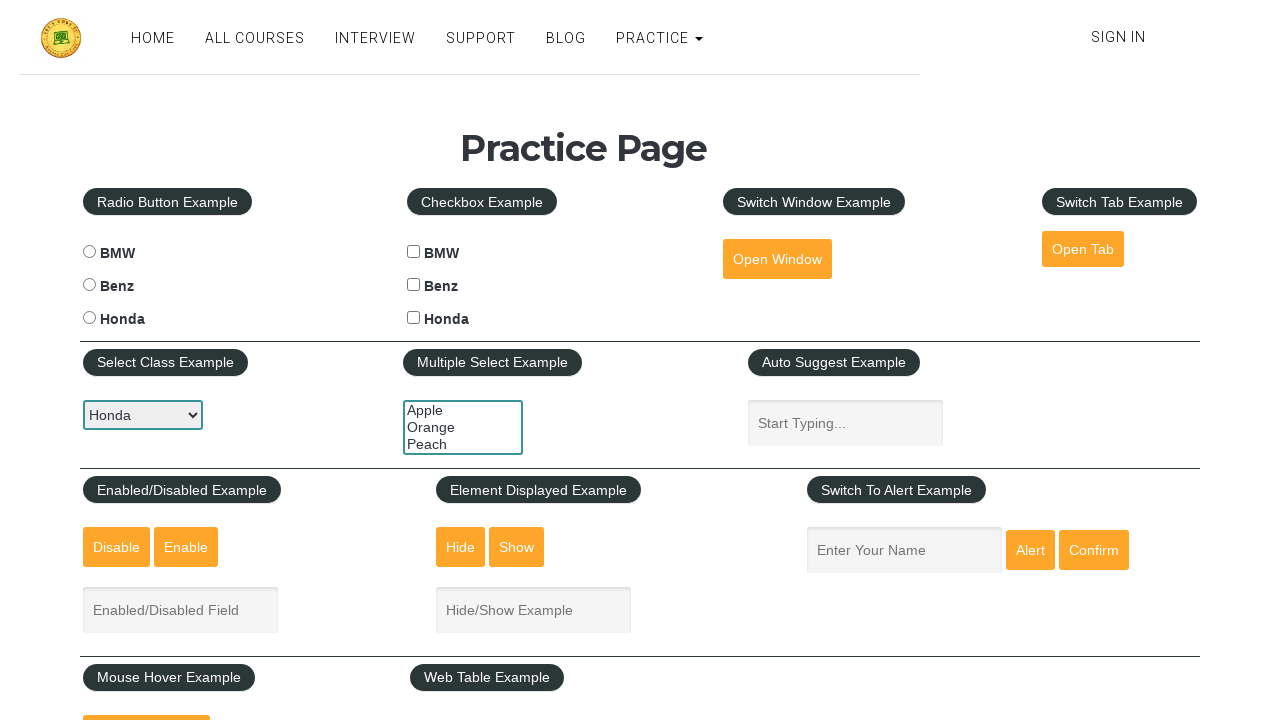

Selected dropdown option by value 'bmw' on #carselect
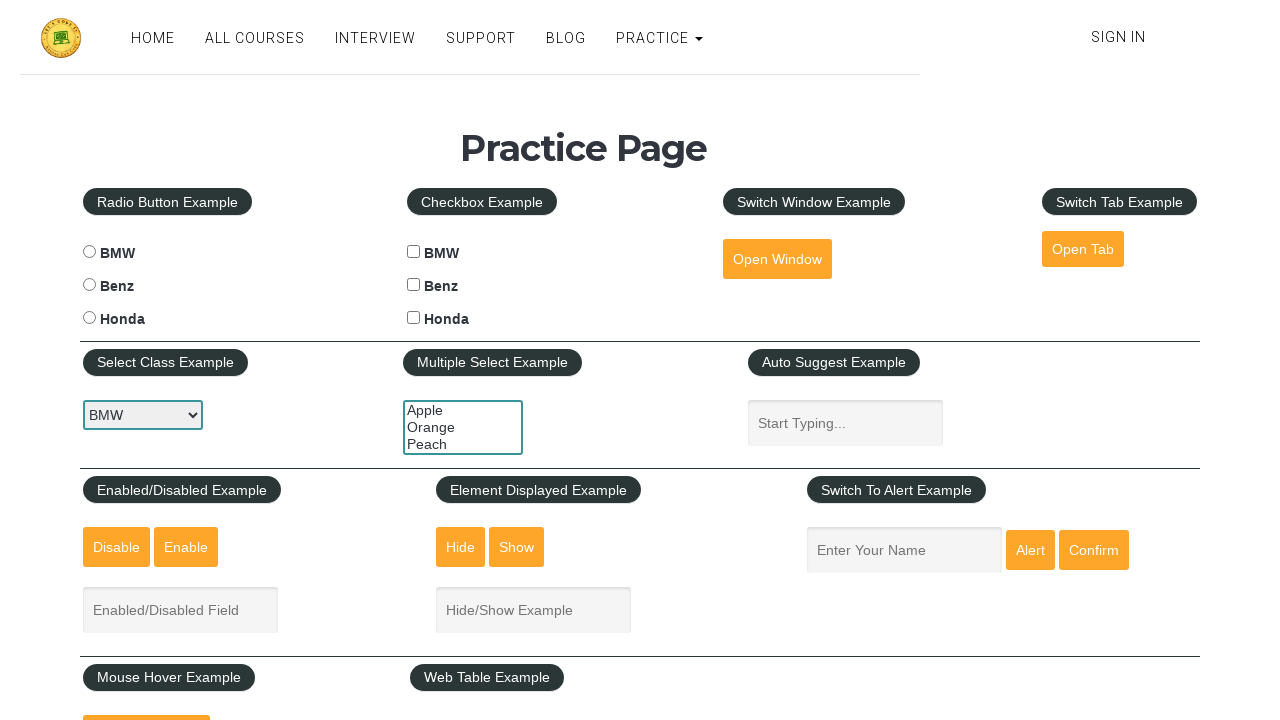

Selected dropdown option by visible text 'Honda' on #carselect
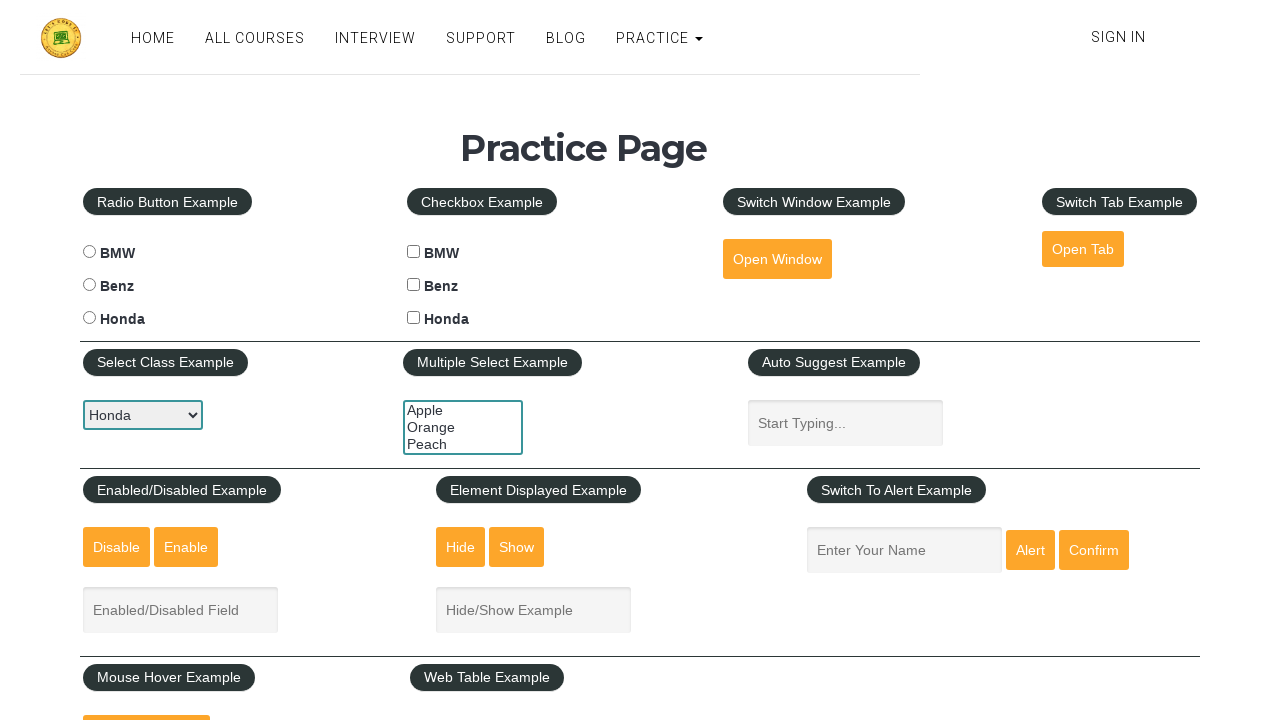

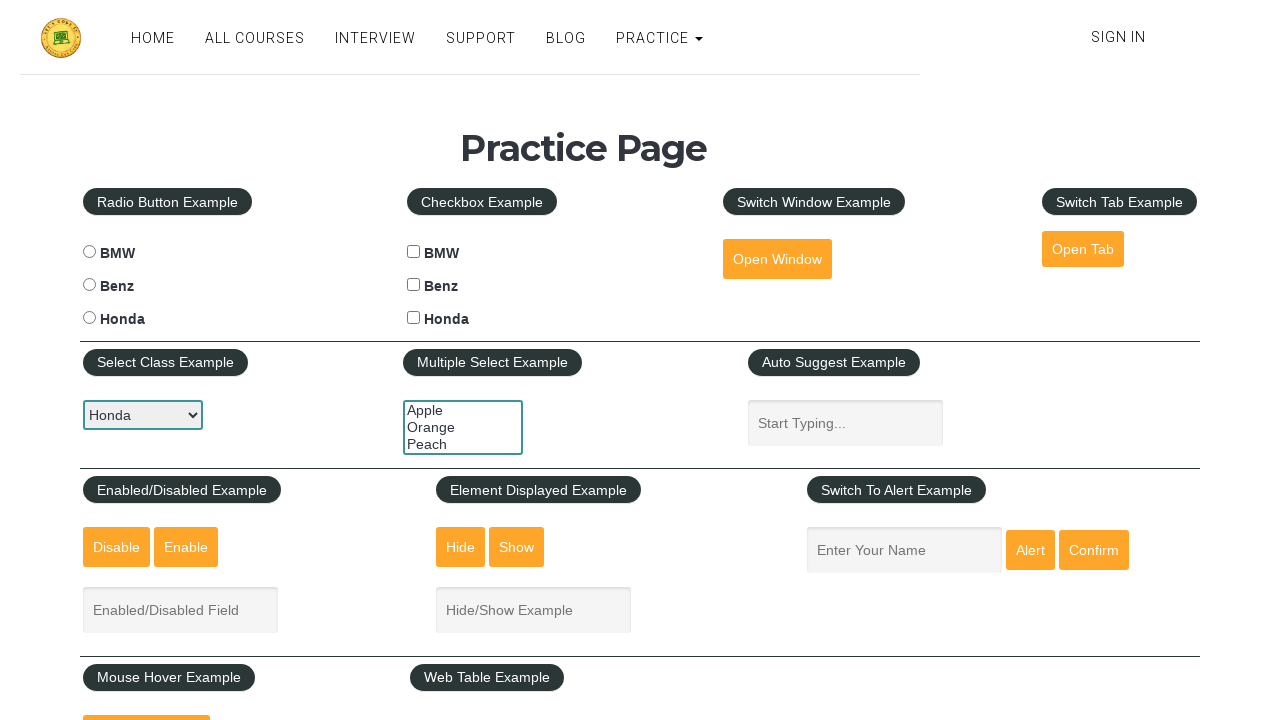